Tests file input functionality on a Bootstrap theme demo page by clicking on a file input field to trigger the file chooser dialog

Starting URL: https://bootswatch.com/default

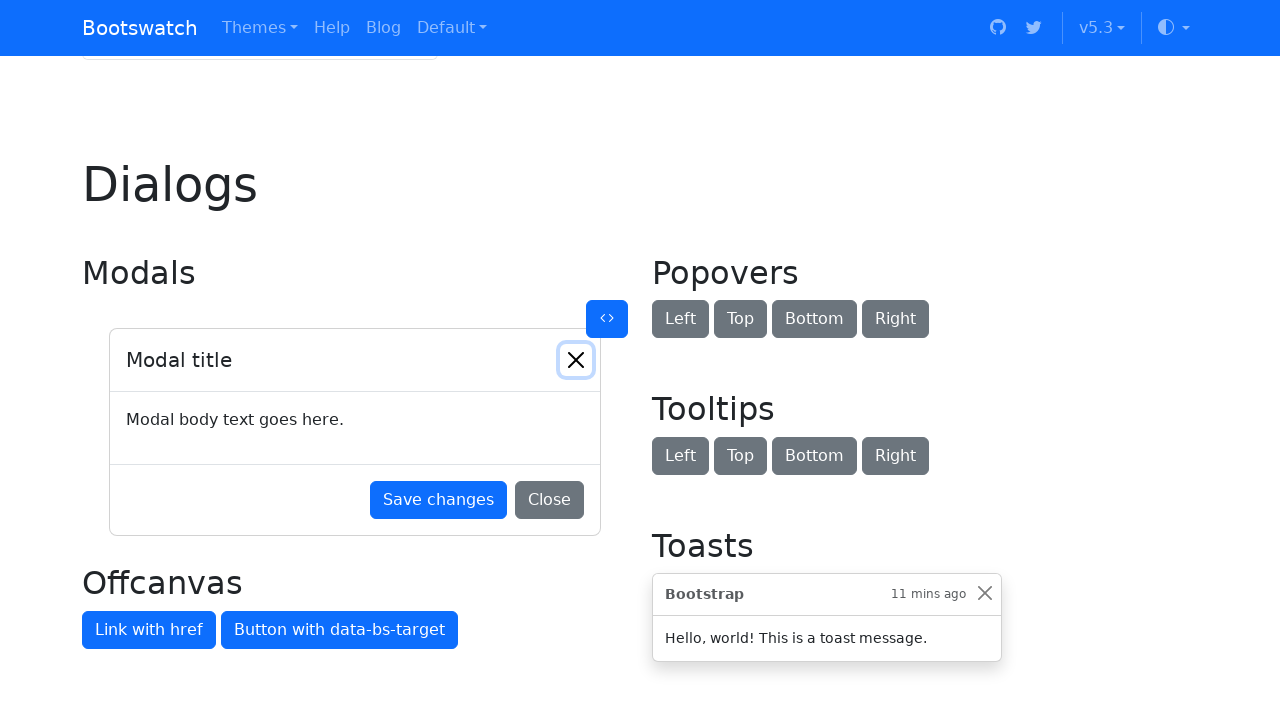

Located file input field with label 'Default file input example'
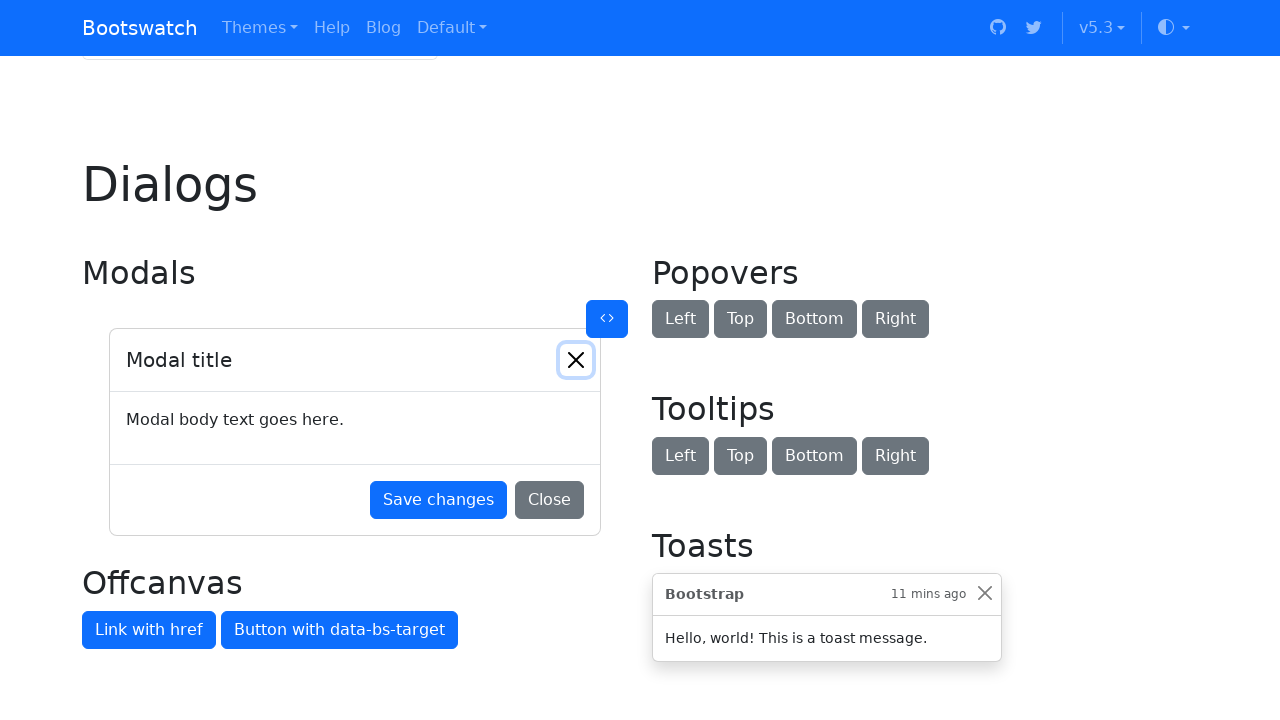

Clicked on file input field to trigger file chooser dialog at (355, 361) on internal:label="Default file input example"i
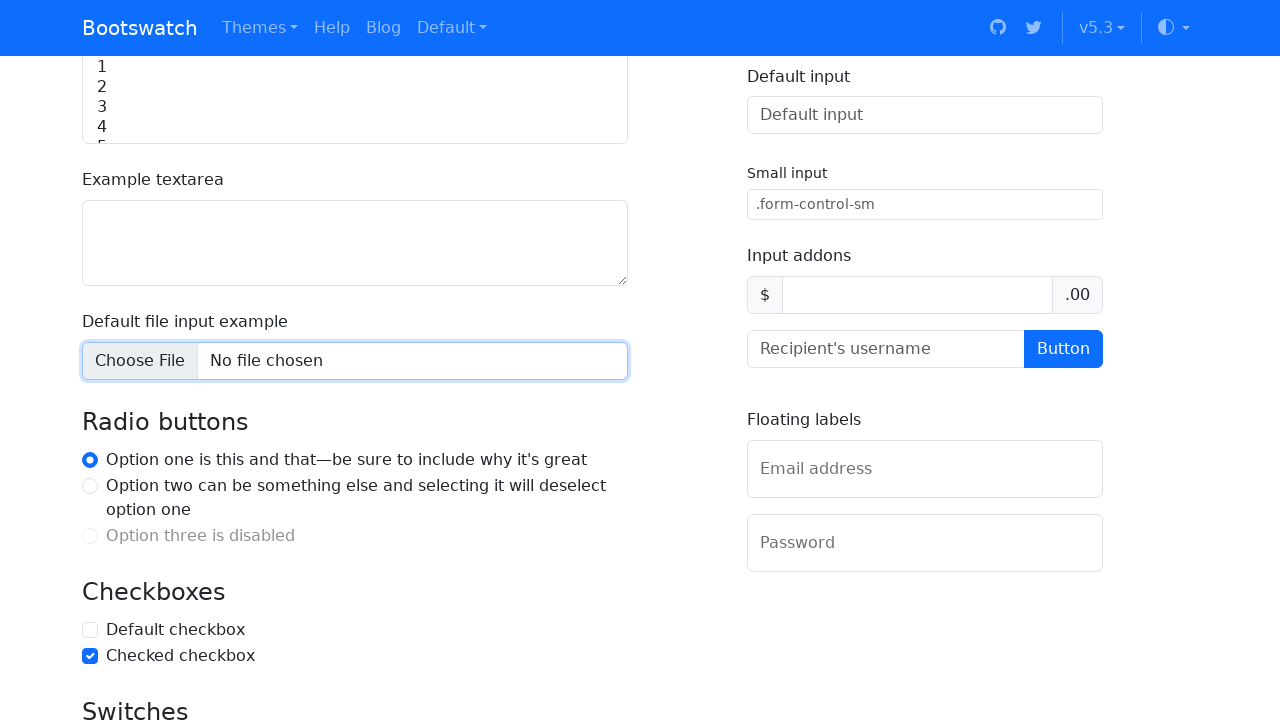

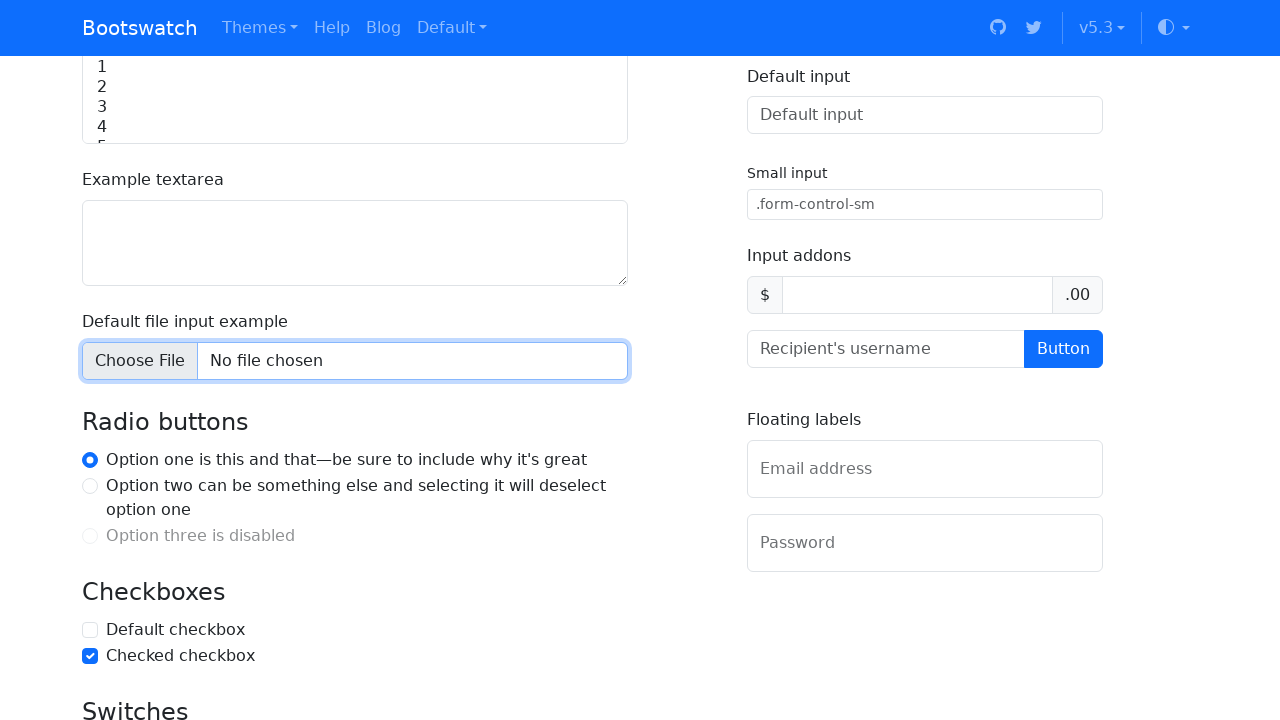